Opens multiple browser tabs, navigates to different websites, and switches between them to verify window handling functionality

Starting URL: https://mvnrepository.com/

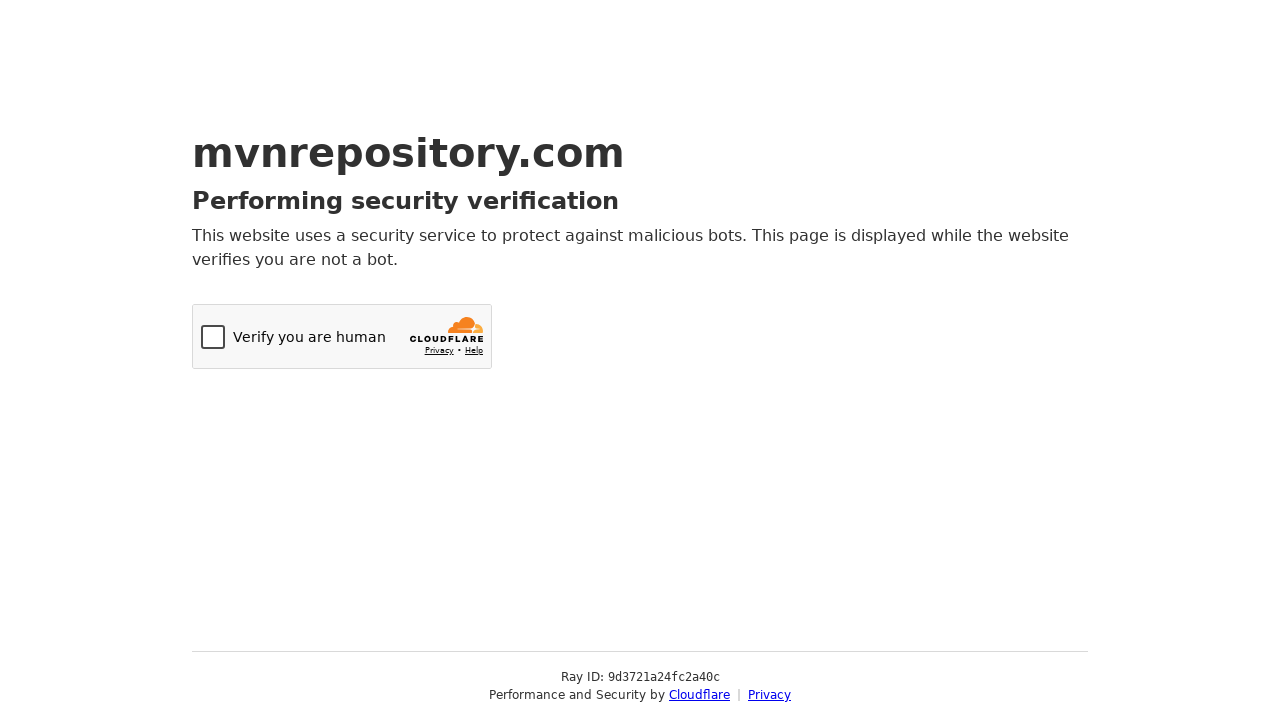

Created a new browser tab
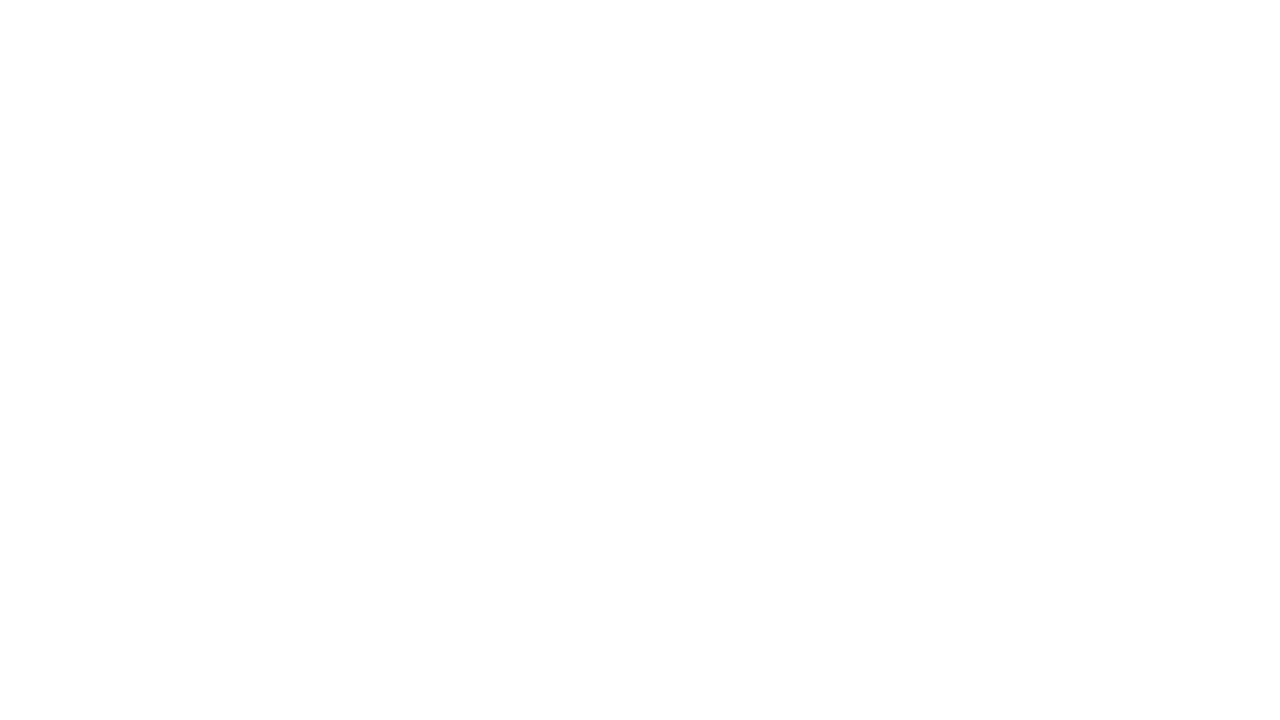

Navigated new tab to Flipkart website
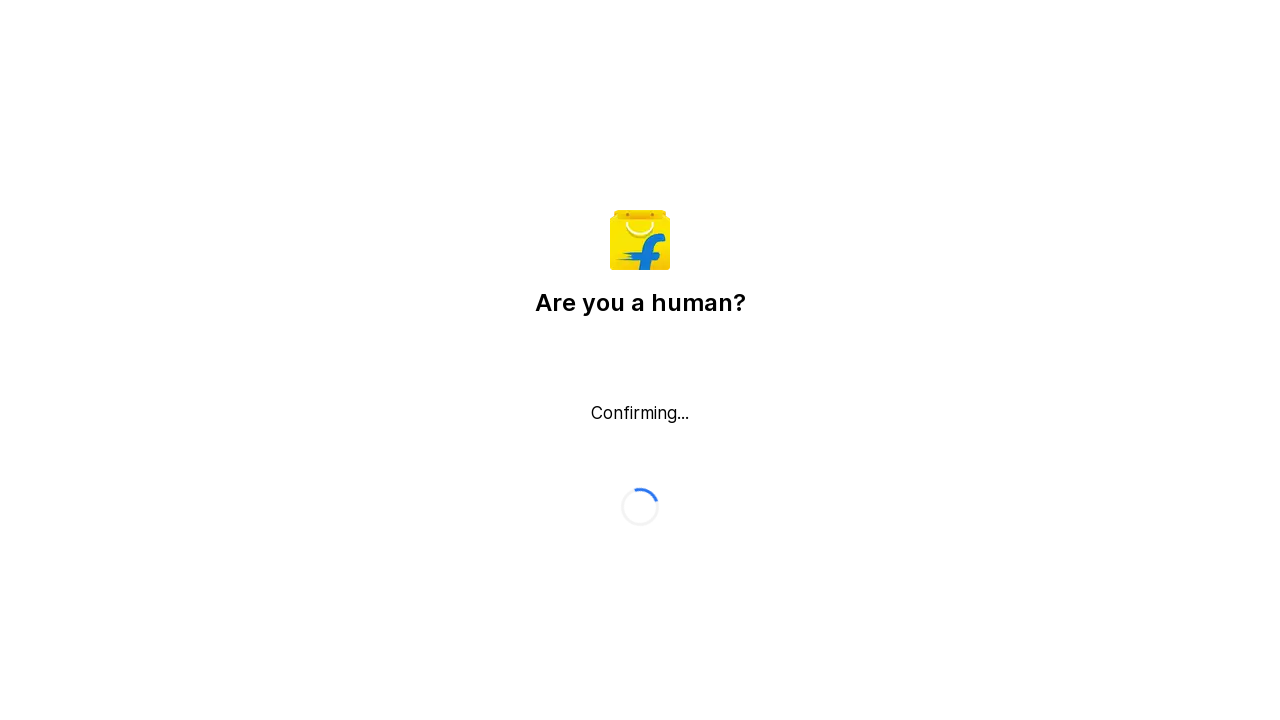

Retrieved all open browser tabs from context
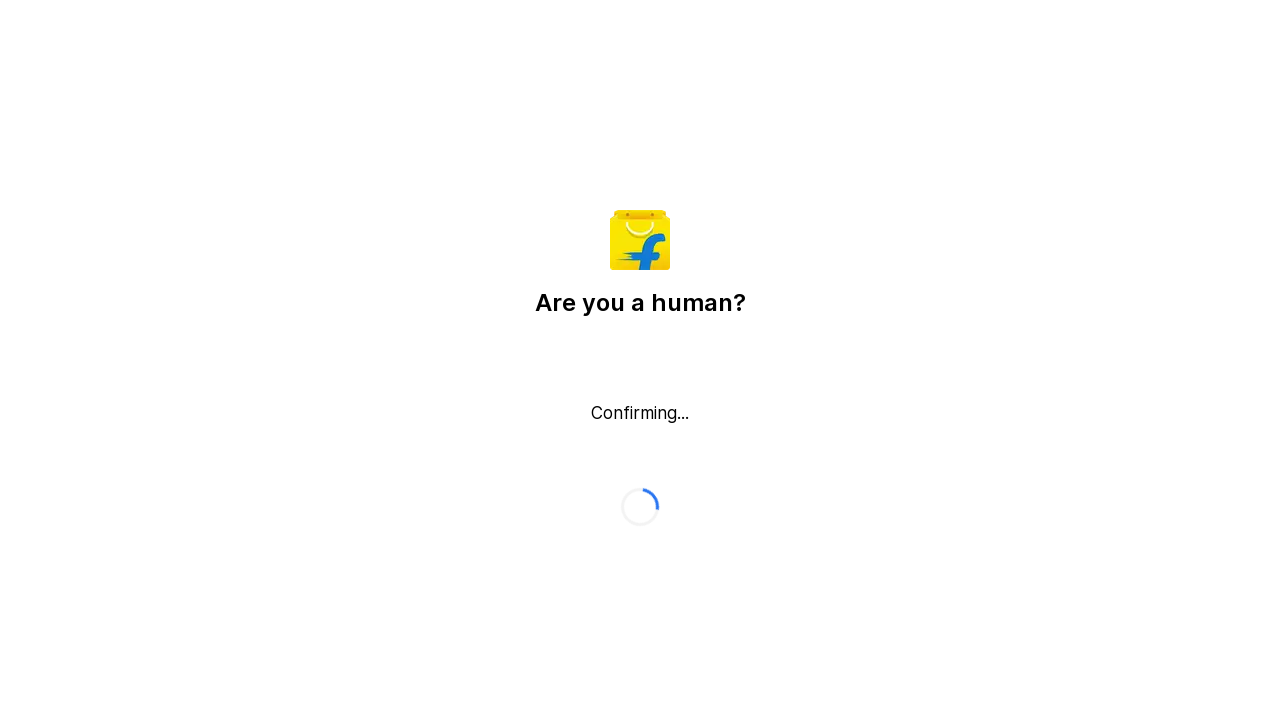

Switched to a different browser tab to verify window handling
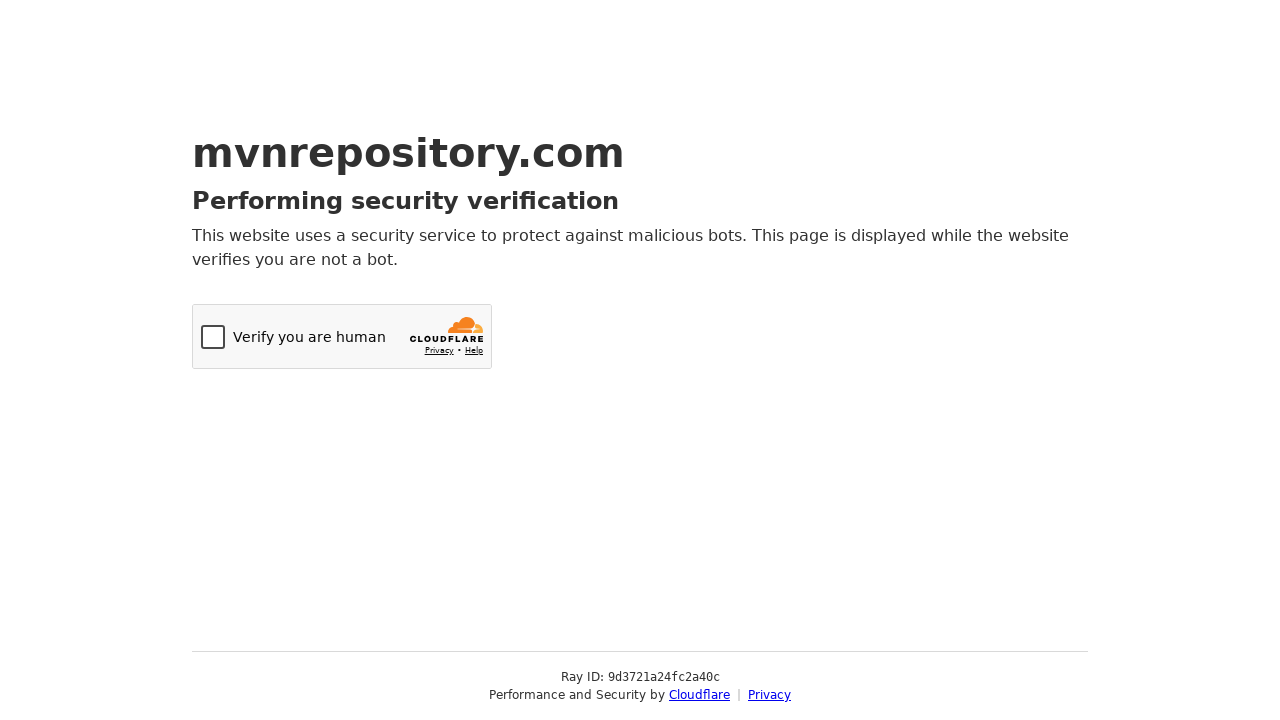

Switched to a different browser tab to verify window handling
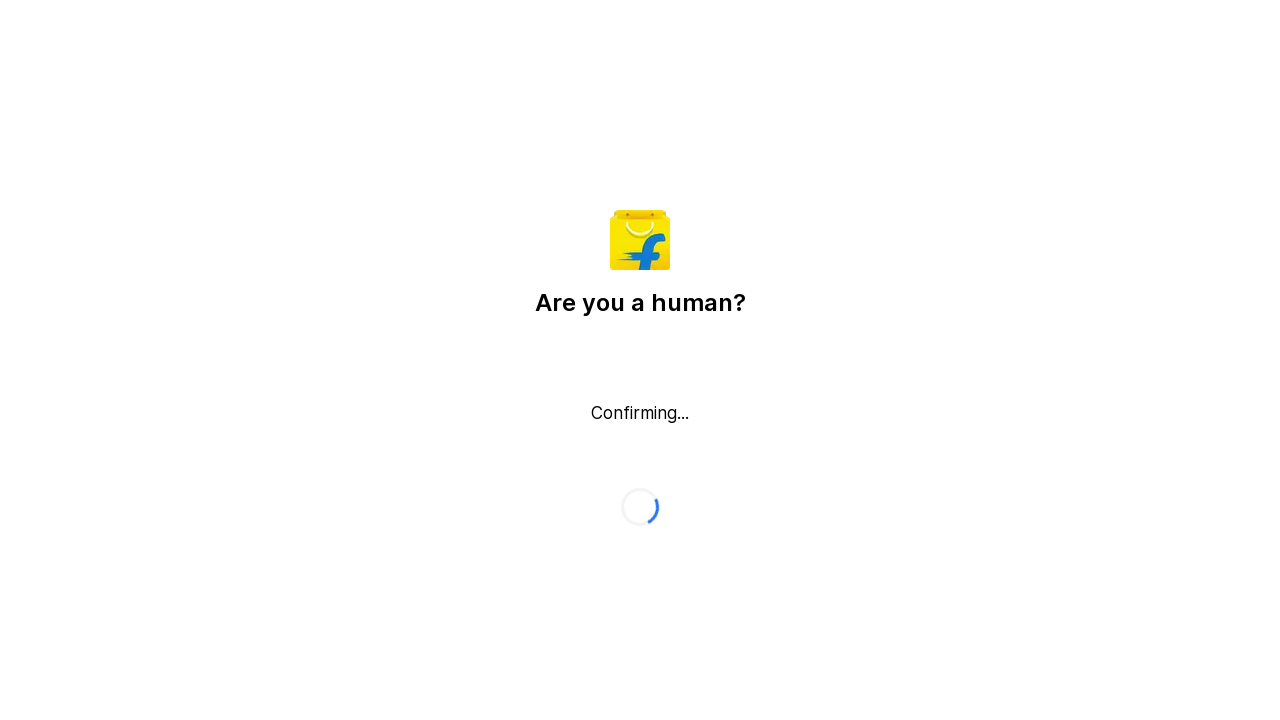

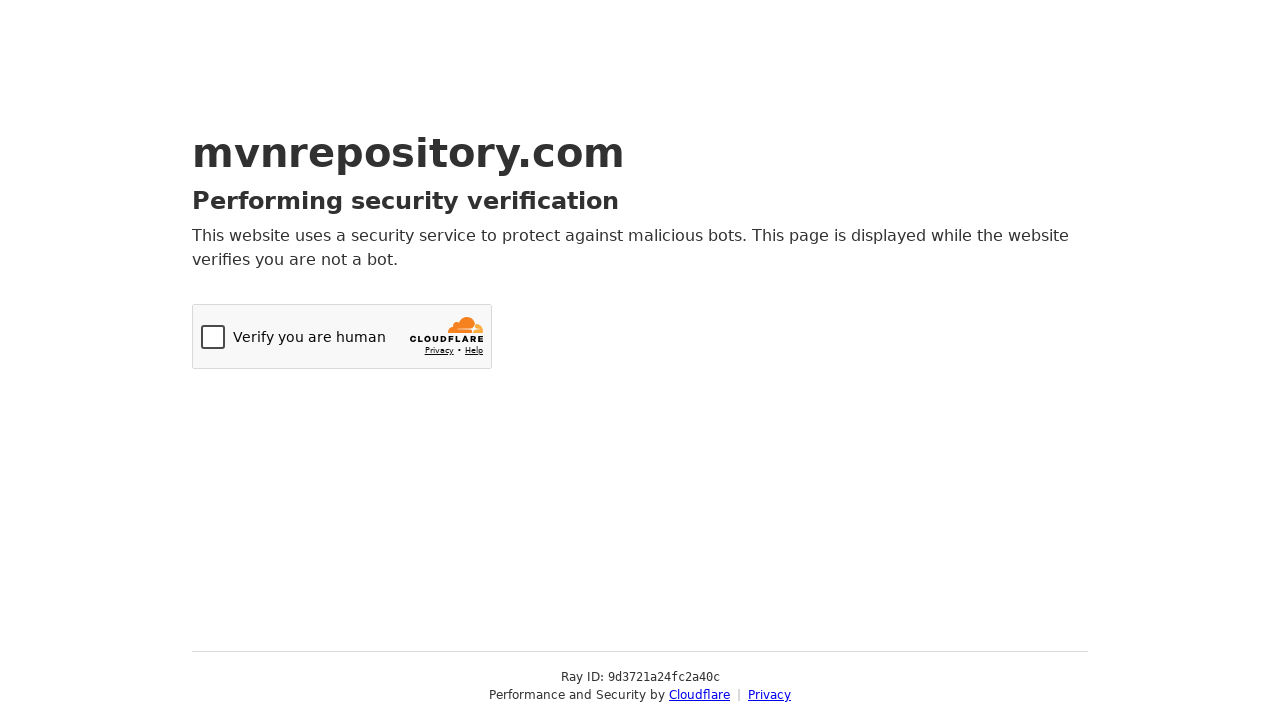